Tests Bootstrap dropdown functionality by clicking on a dropdown menu button and selecting the "JavaScript" option from the dropdown list.

Starting URL: https://seleniumpractise.blogspot.com/2016/08/bootstrap-dropdown-example-for-selenium.html

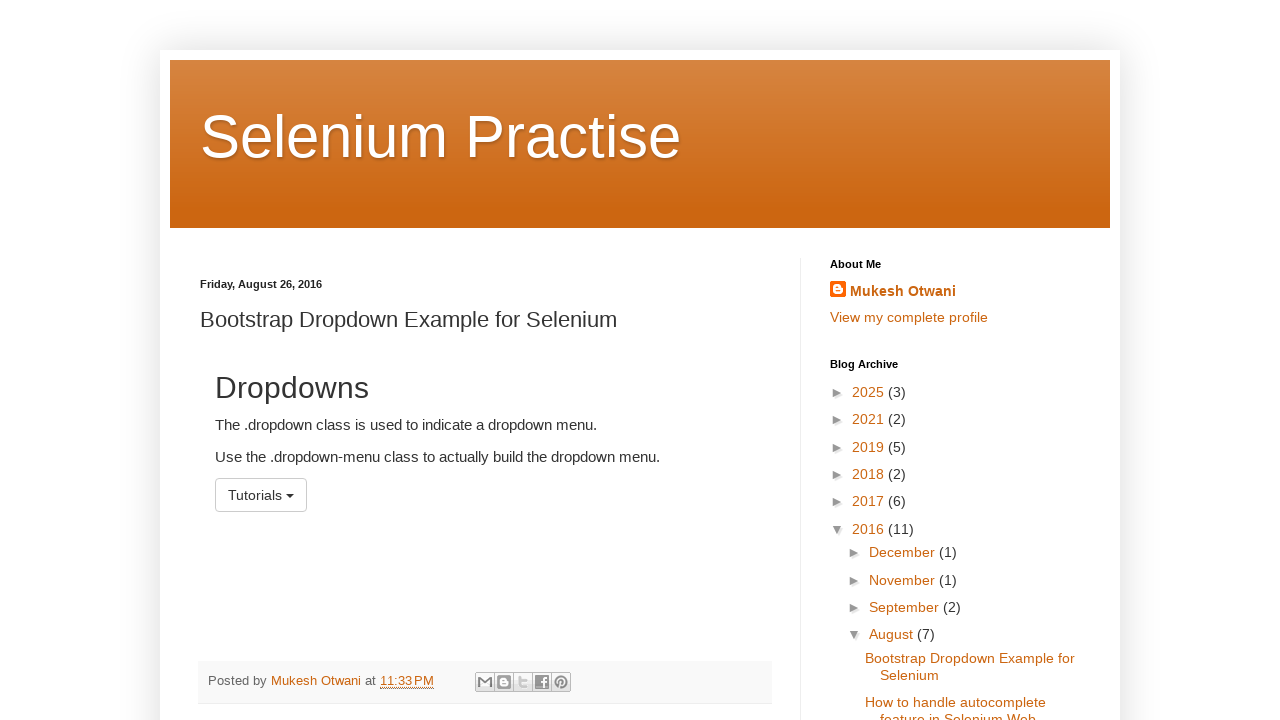

Navigated to Bootstrap dropdown example page
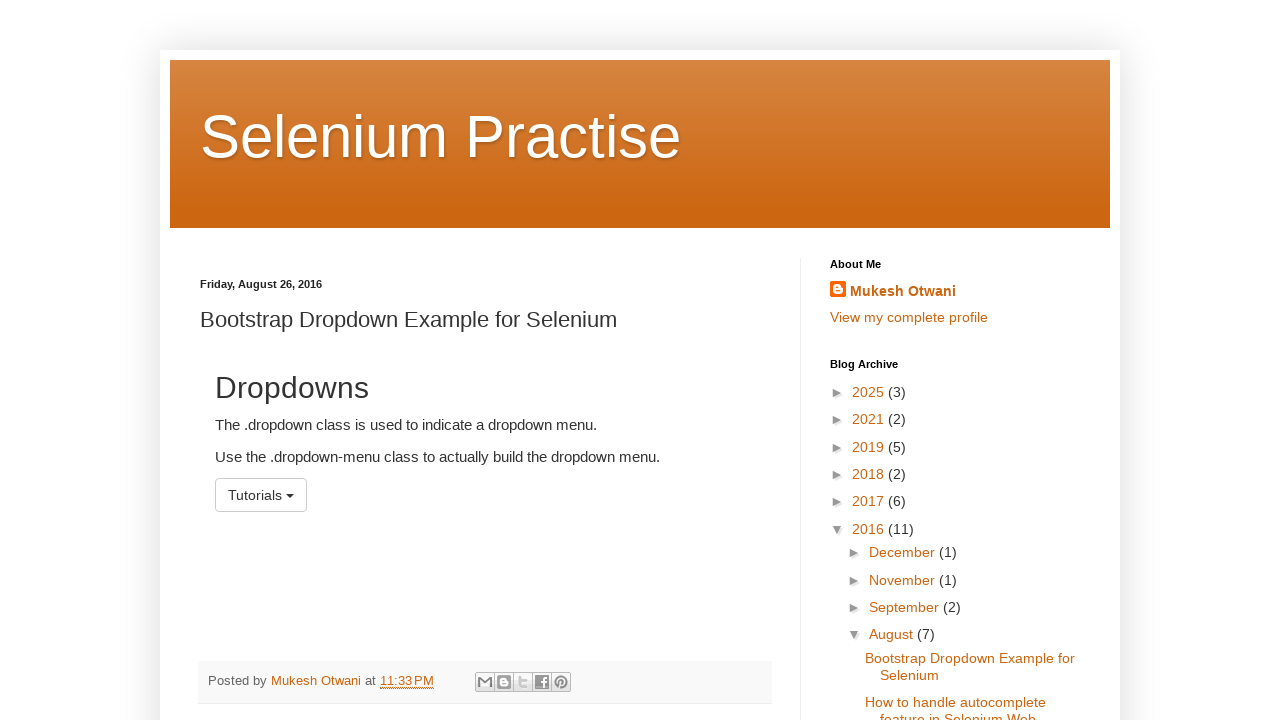

Clicked dropdown menu button to open it at (261, 495) on button#menu1
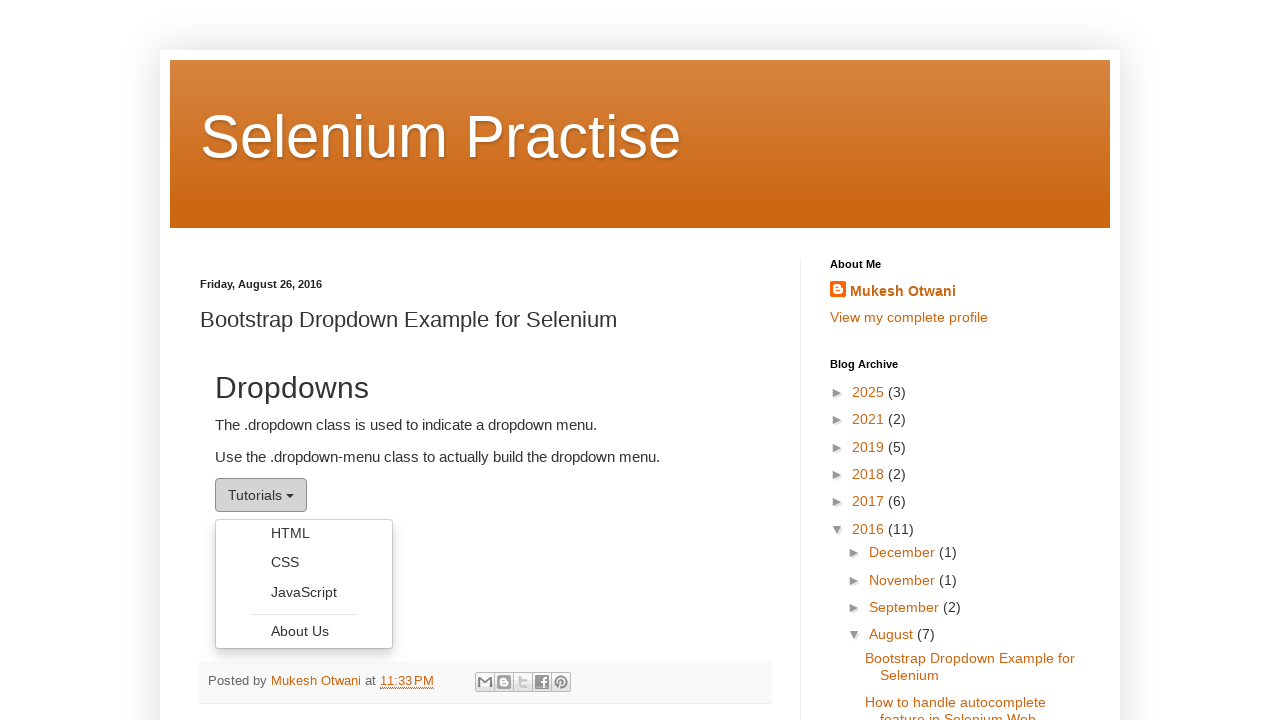

Dropdown menu options became visible
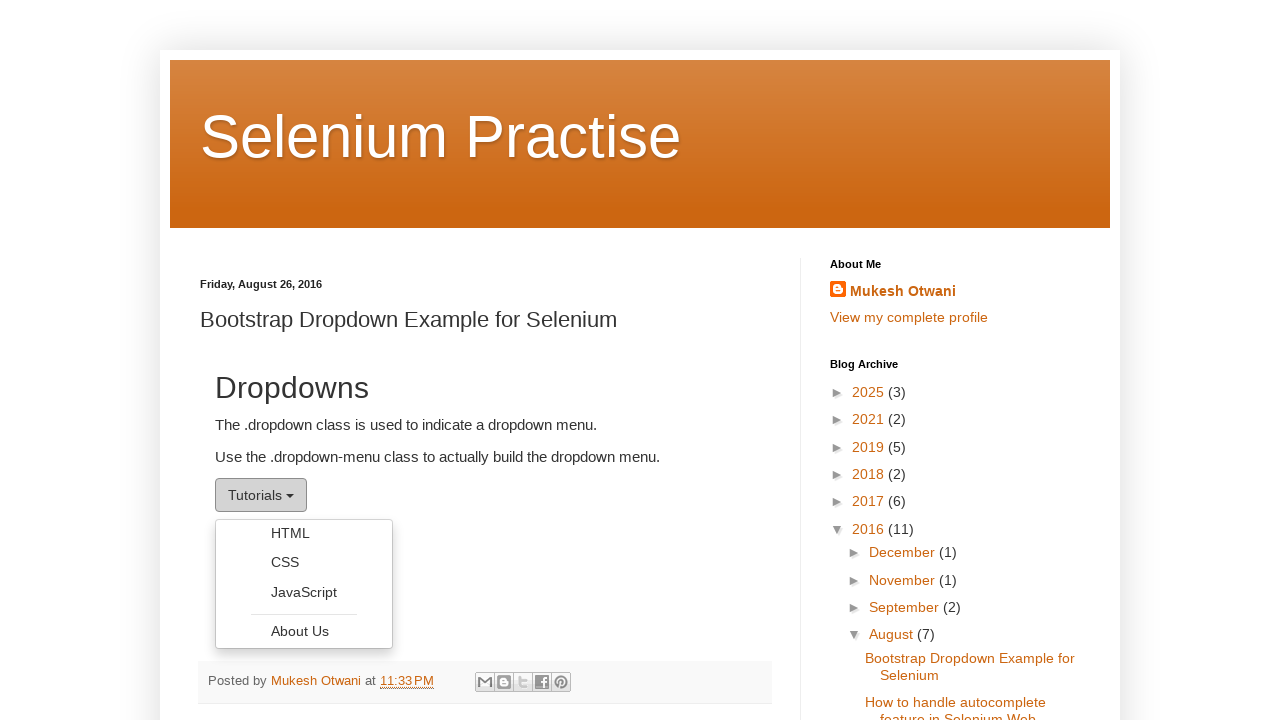

Selected 'JavaScript' option from dropdown menu at (304, 592) on ul.dropdown-menu li a:text('JavaScript')
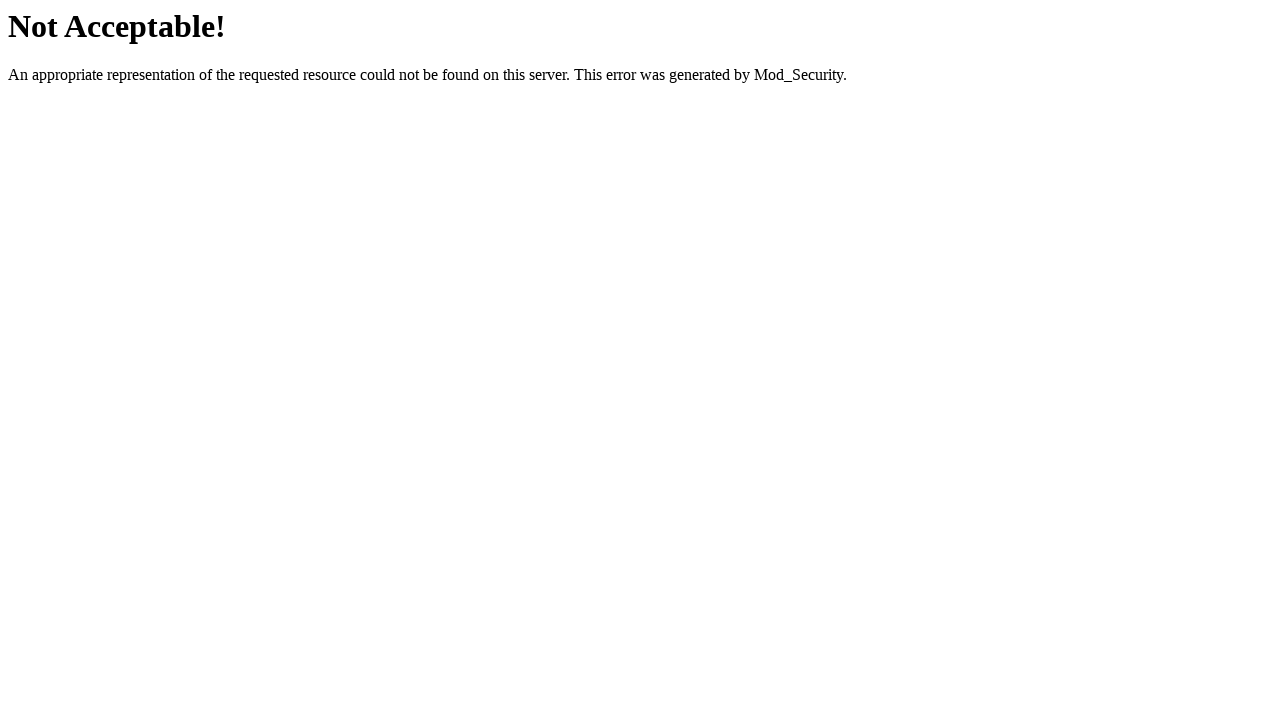

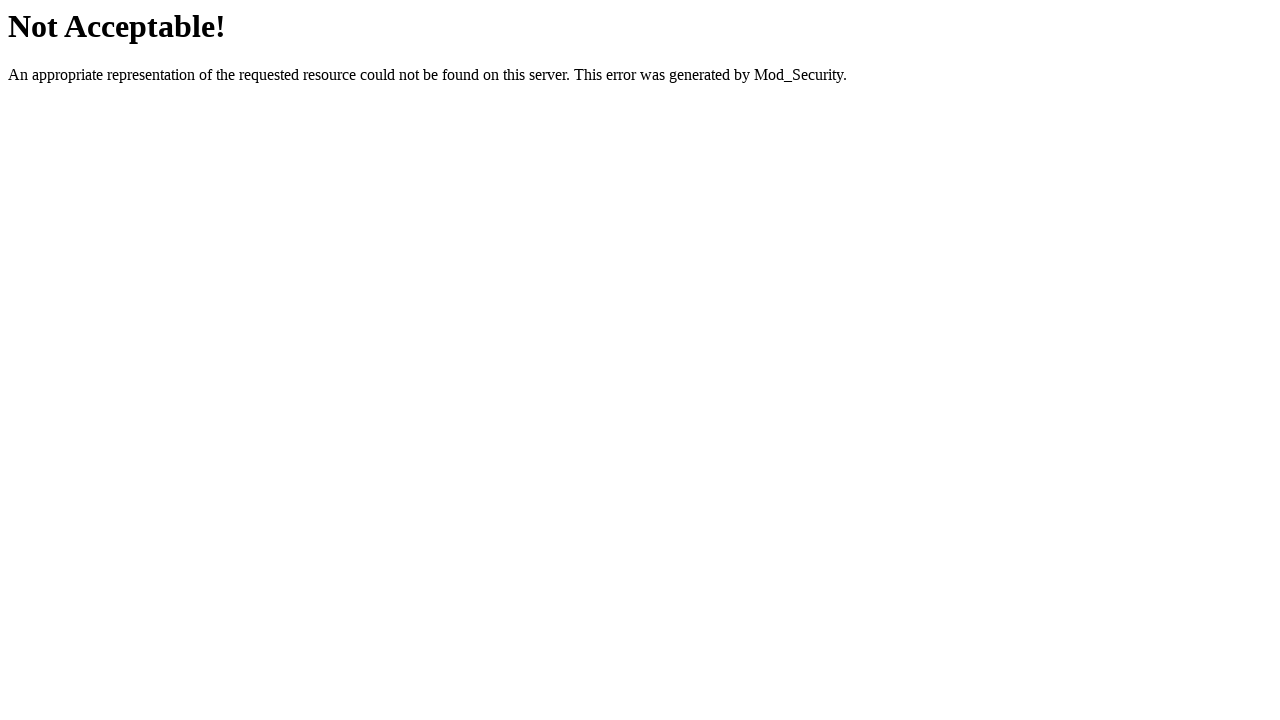